Tests the complete flow of selecting a flight and clicking the purchase button

Starting URL: http://www.blazedemo.com

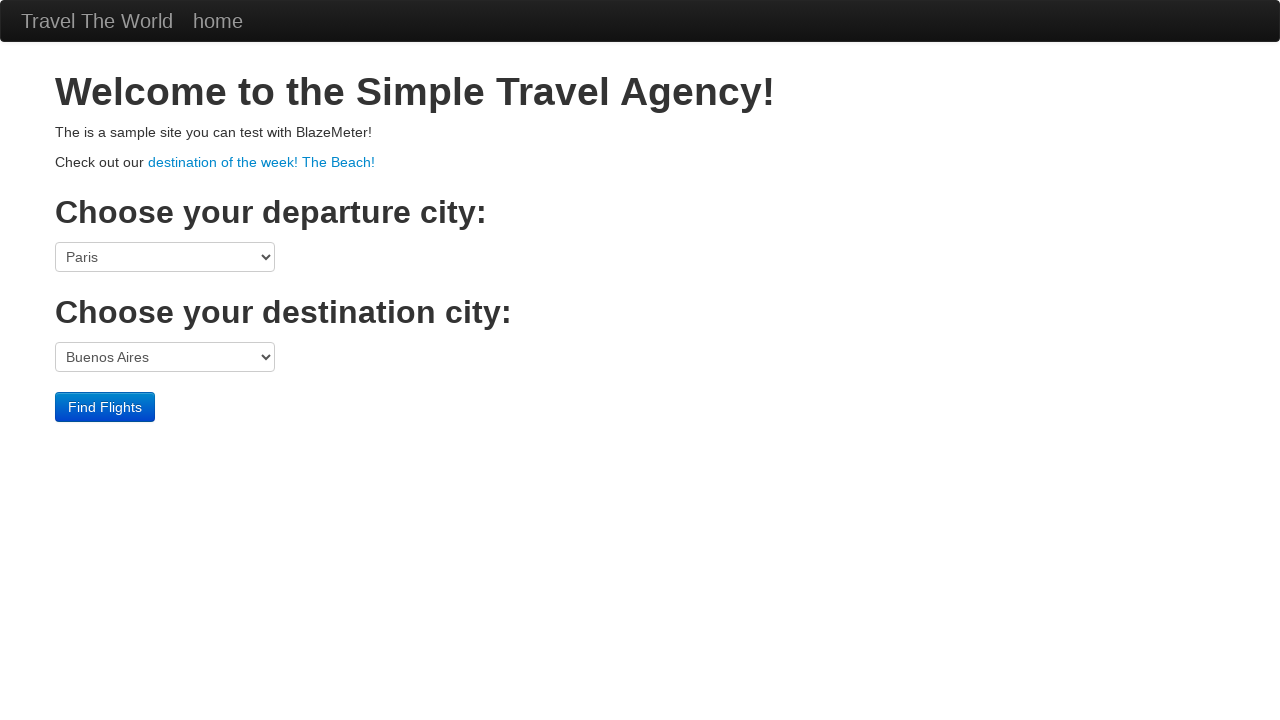

Clicked find flights button at (105, 407) on .container .container input
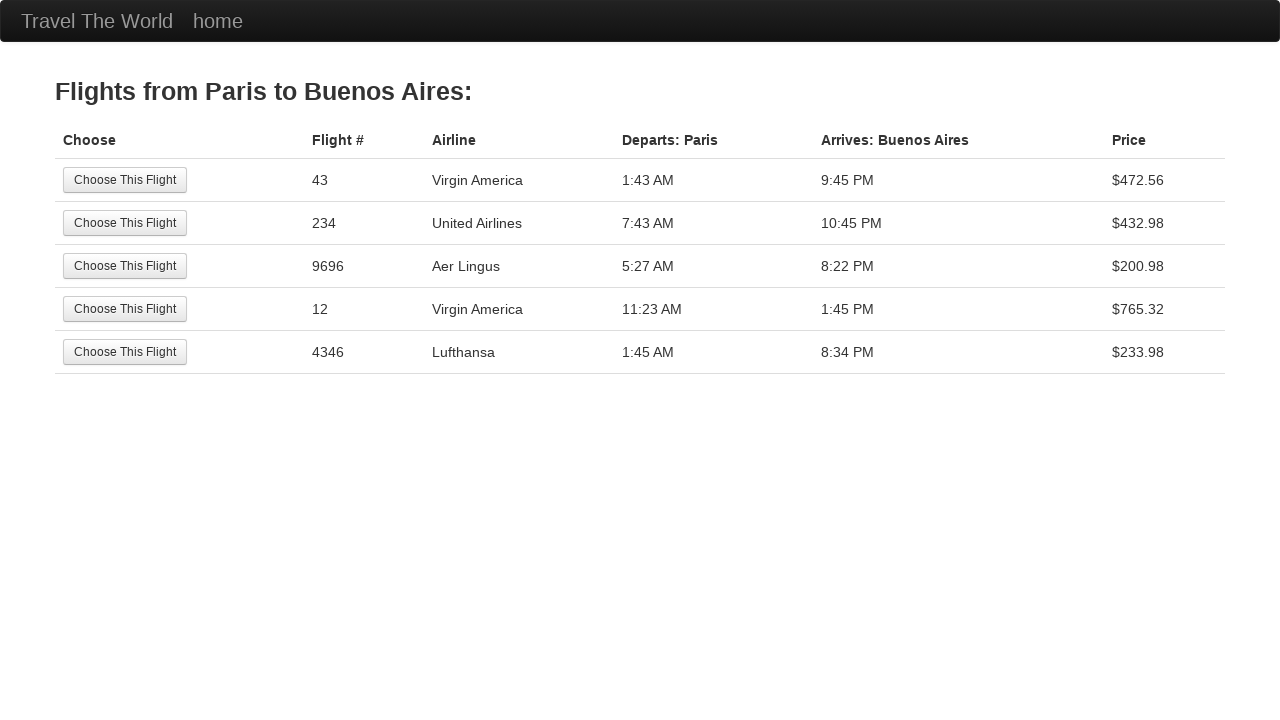

Flights table loaded
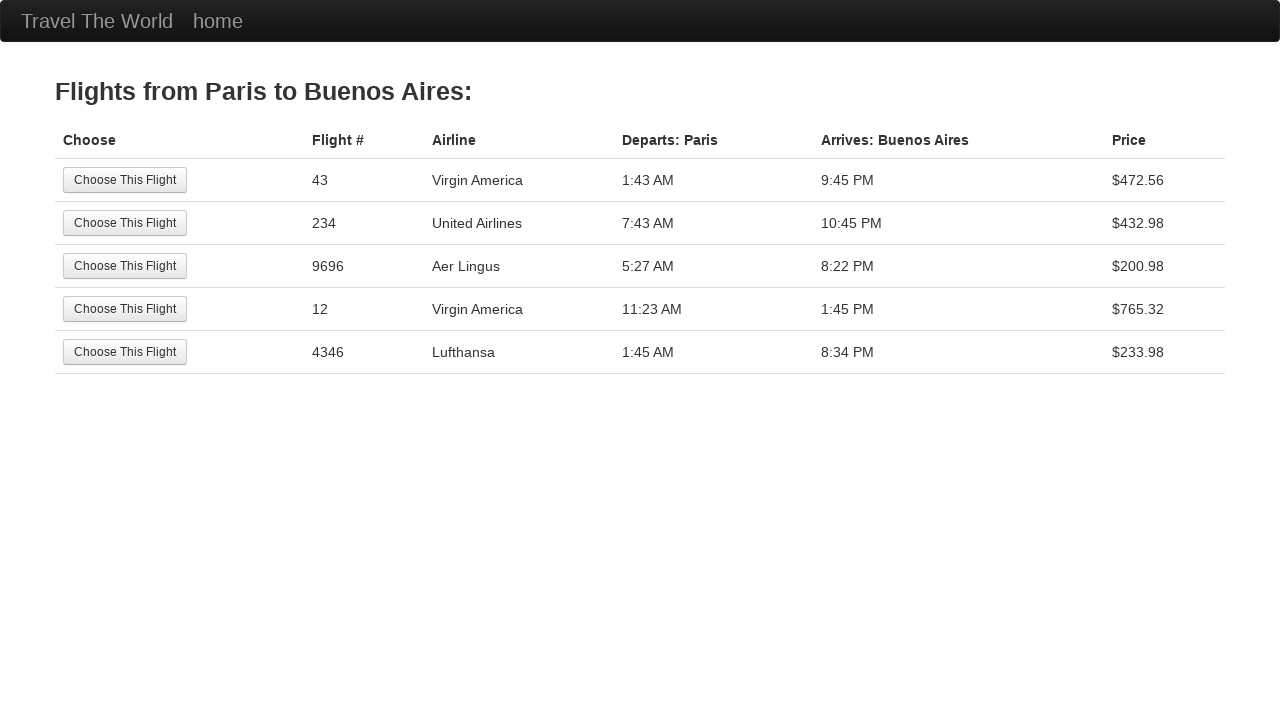

Retrieved all flight rows from table
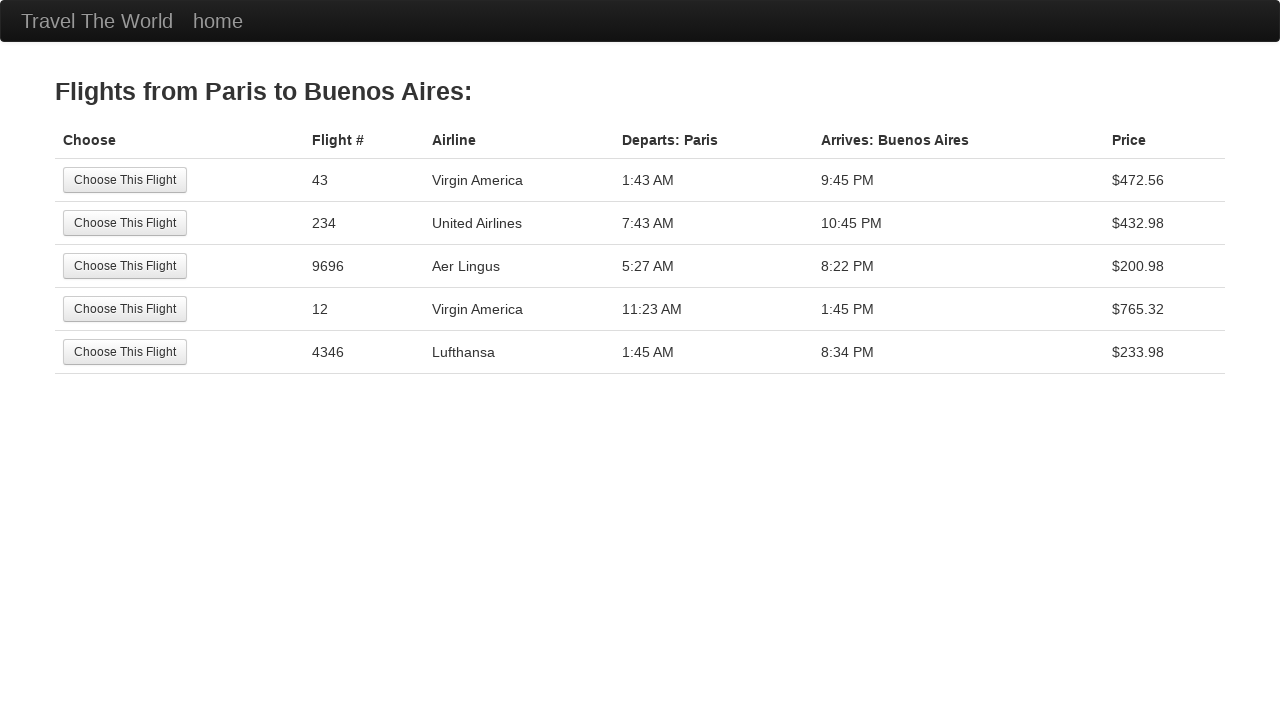

Selected Virgin America Flight #12 (4th row)
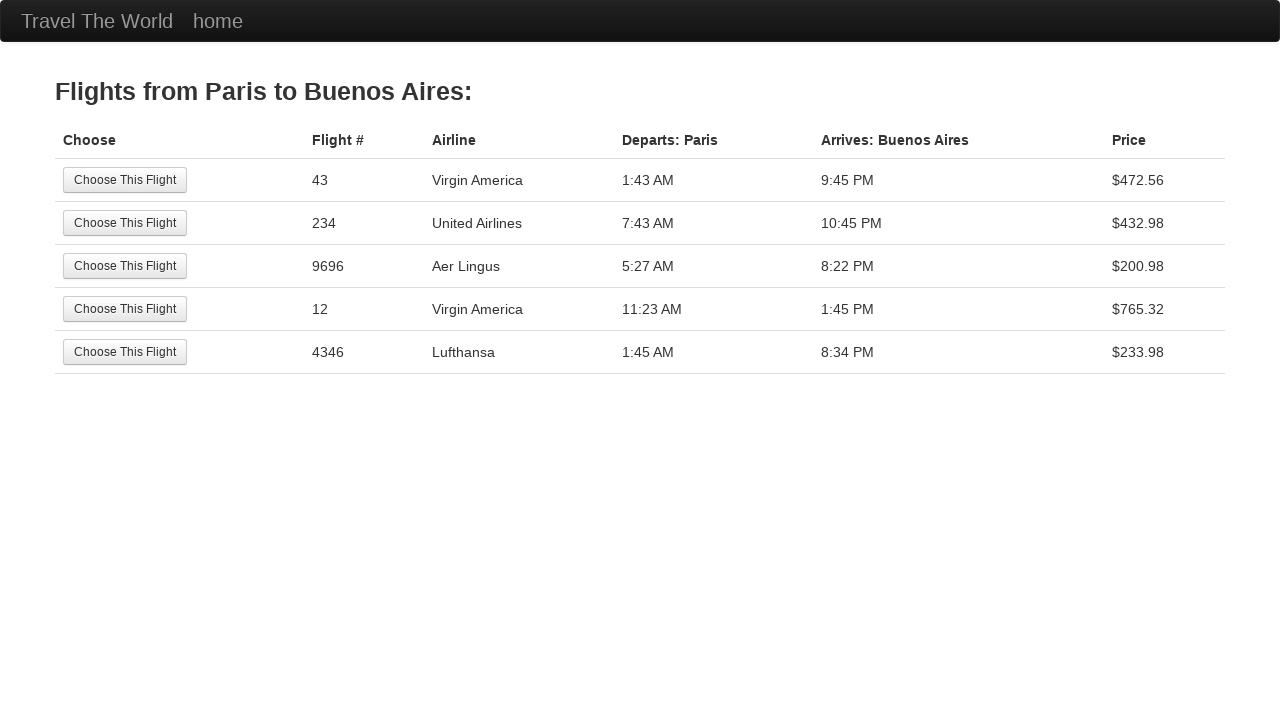

Retrieved all columns for selected flight
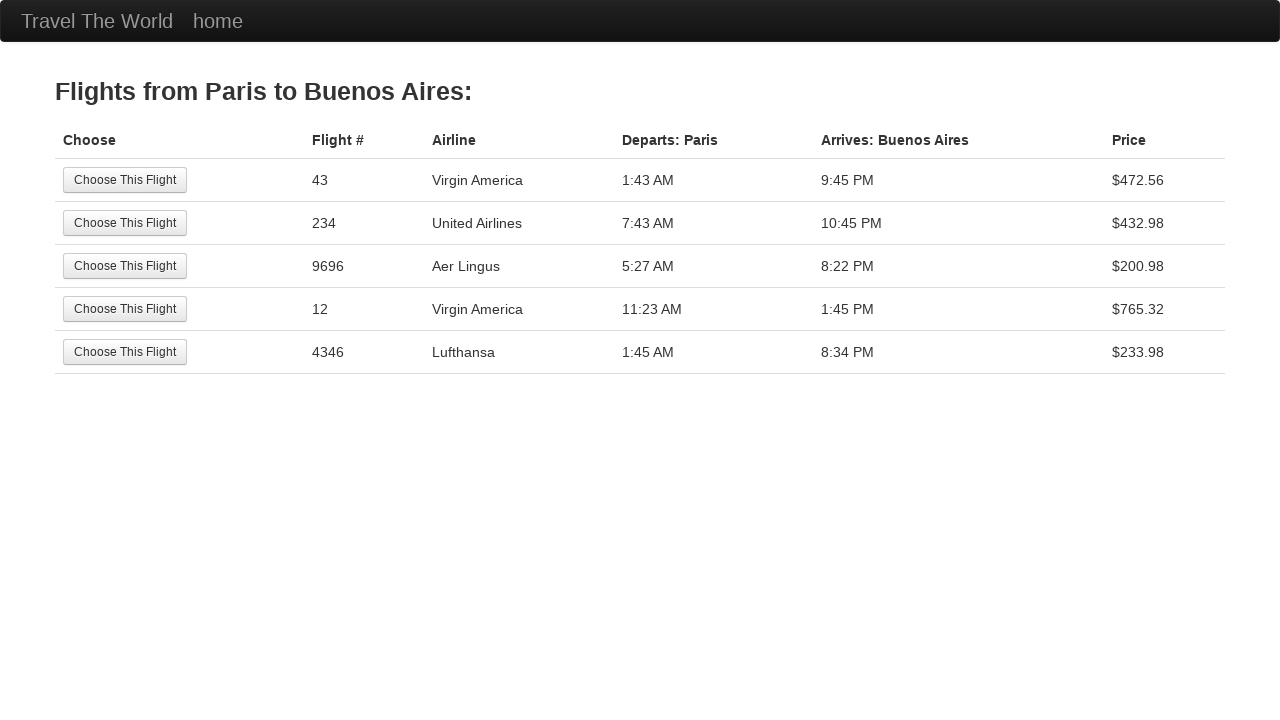

Clicked 'Choose This Flight' button for Virgin America Flight #12 at (179, 309) on table tbody tr >> nth=3 >> td >> nth=0
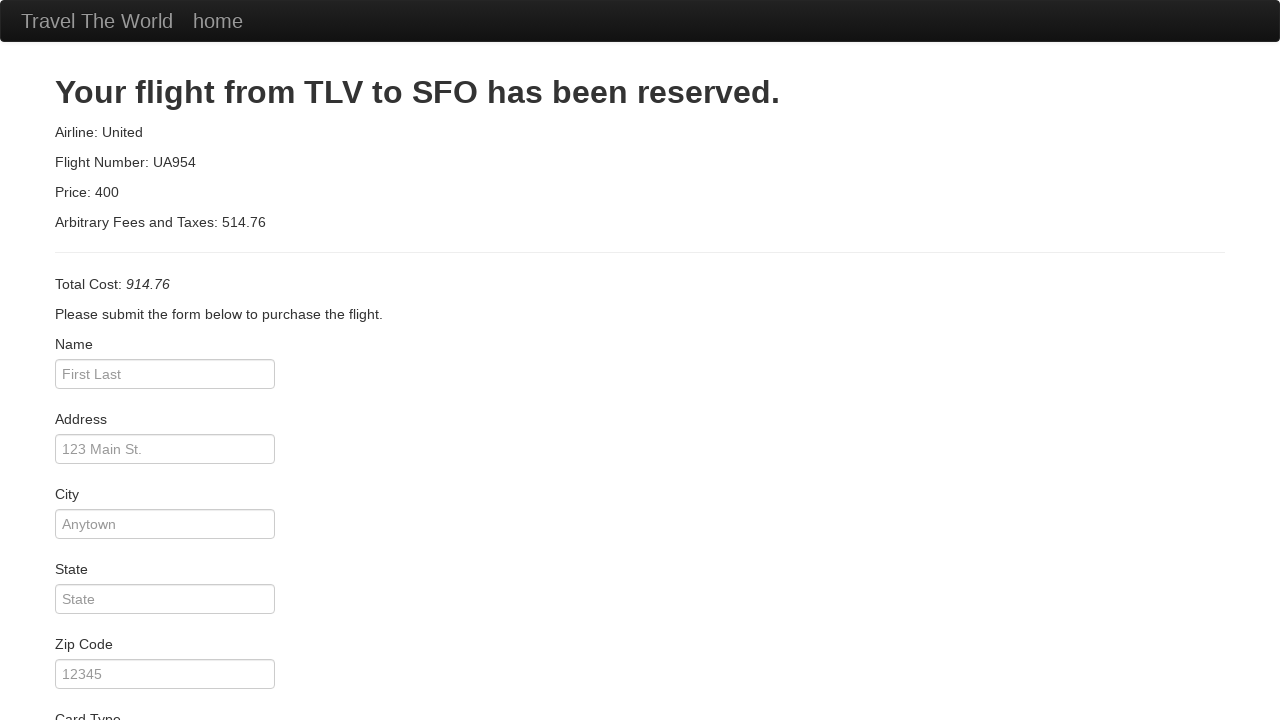

Purchase page loaded
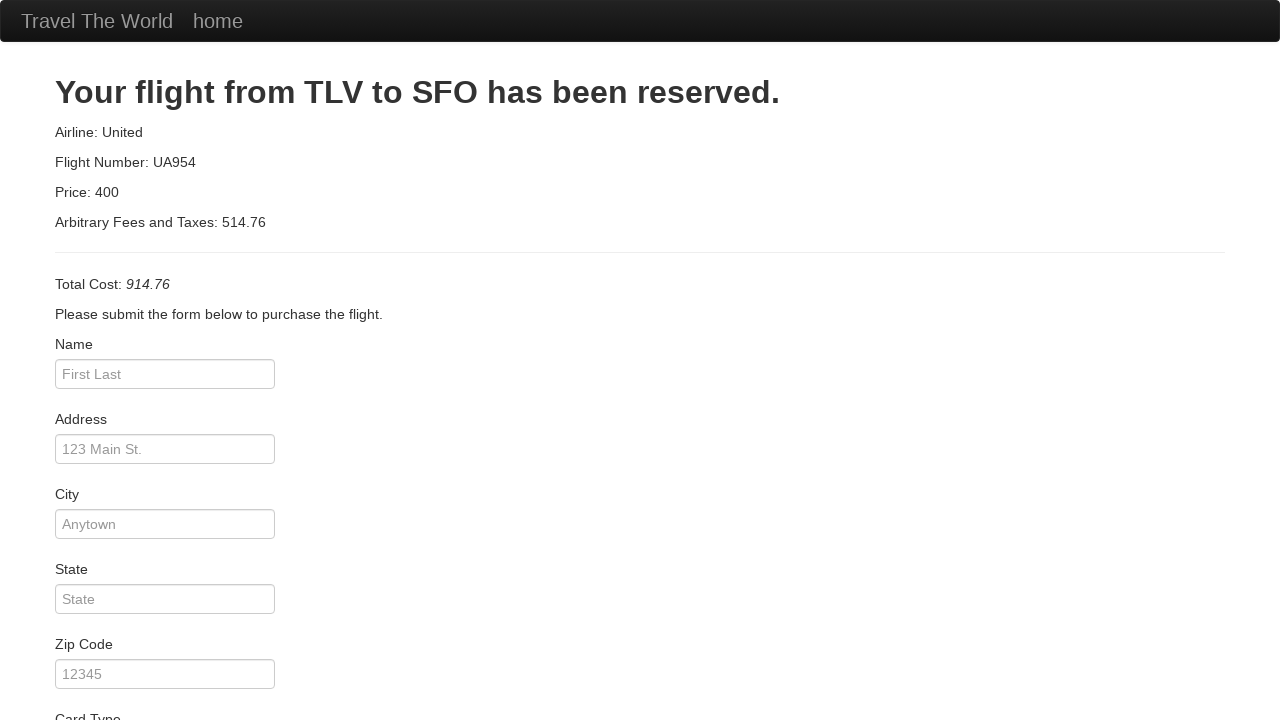

Clicked purchase flight button to complete purchase at (165, 374) on .container form .control-group .controls input
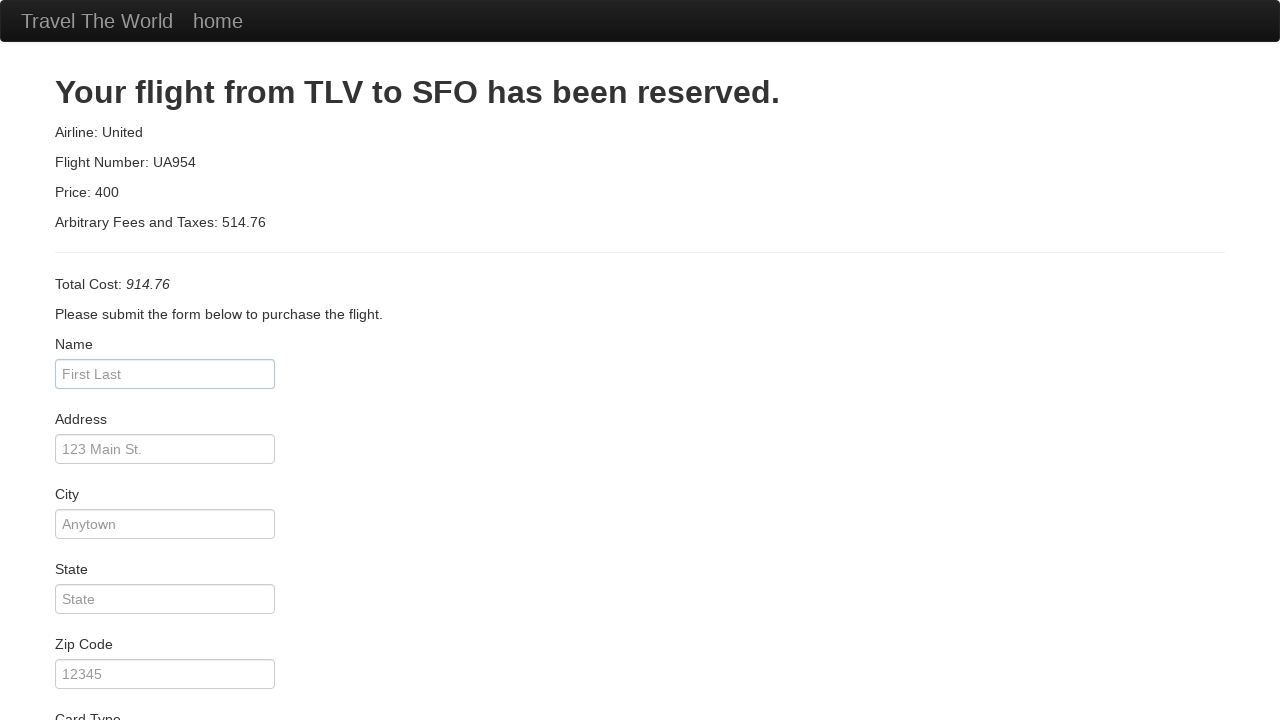

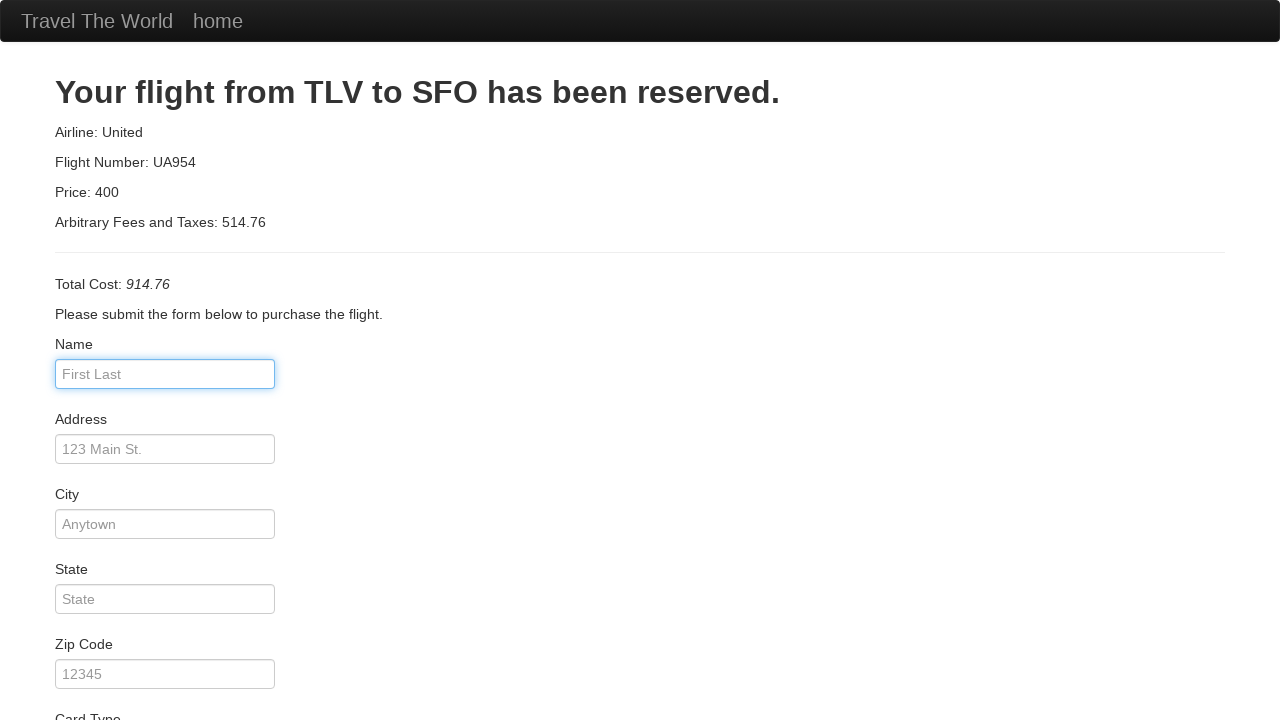